Tests redirect link navigates correctly to status codes page

Starting URL: https://the-internet.herokuapp.com/redirector

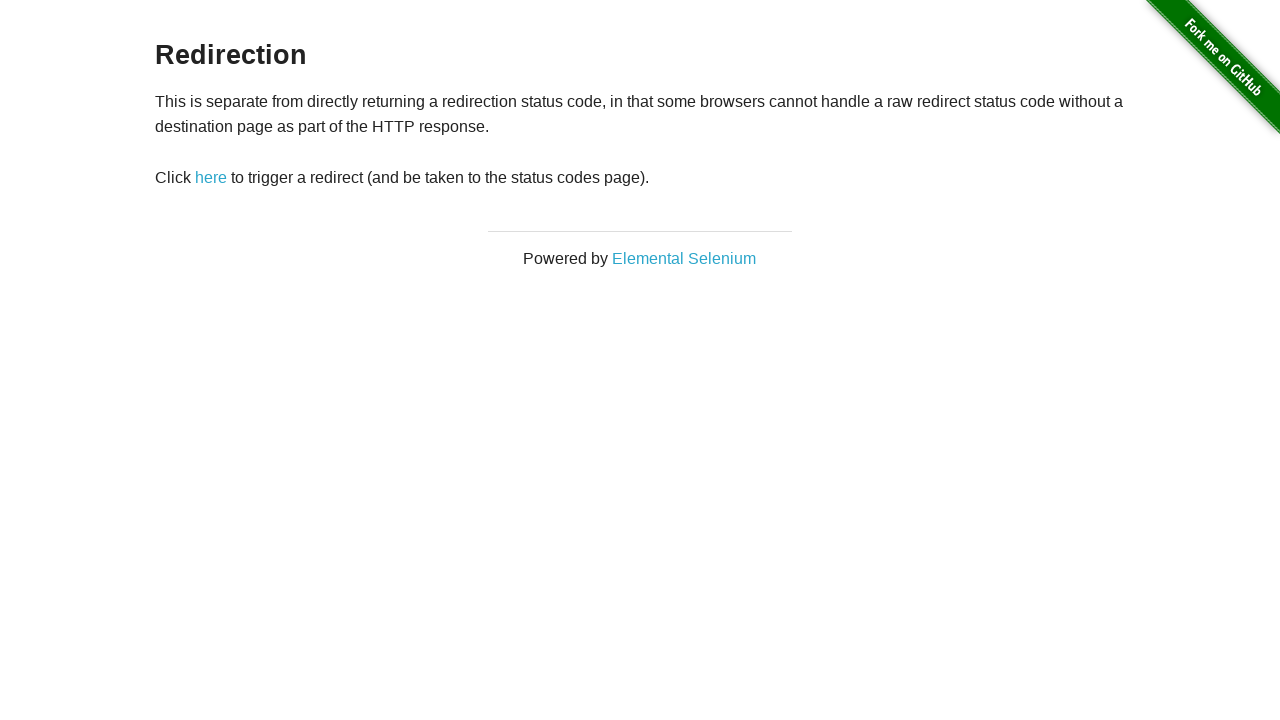

Navigated to redirect link page
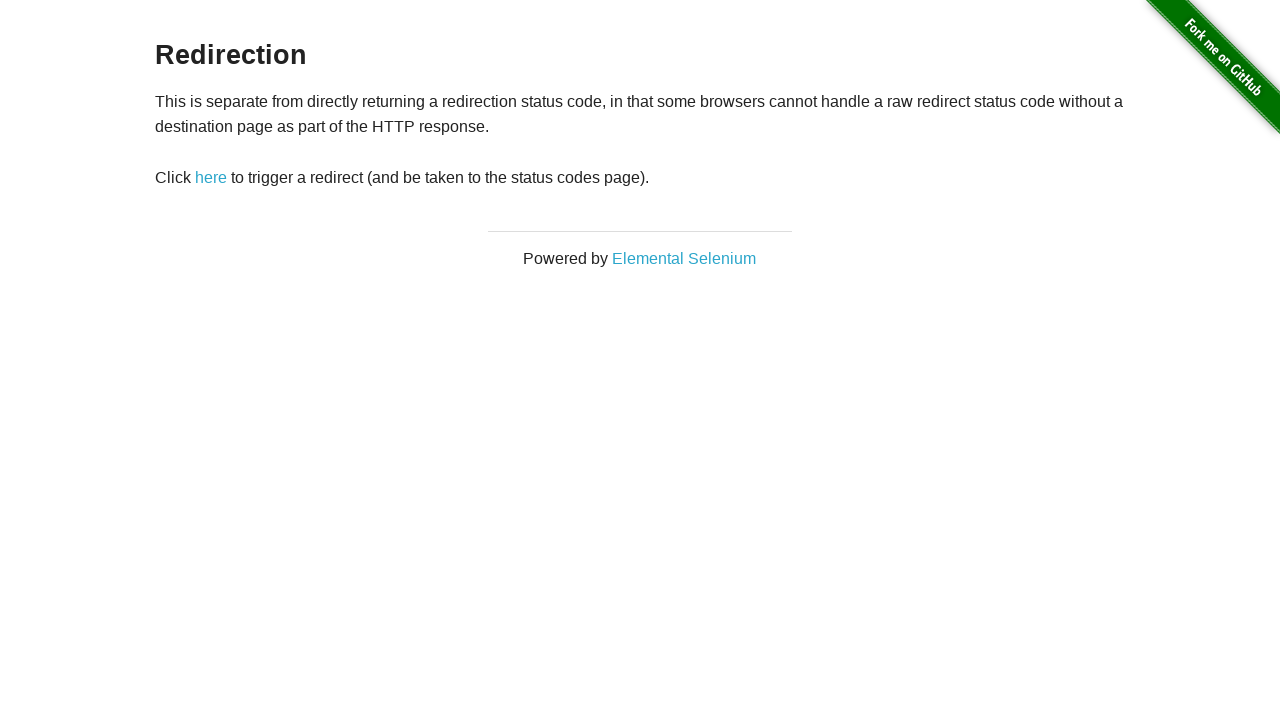

Clicked redirect link at (211, 178) on a#redirect
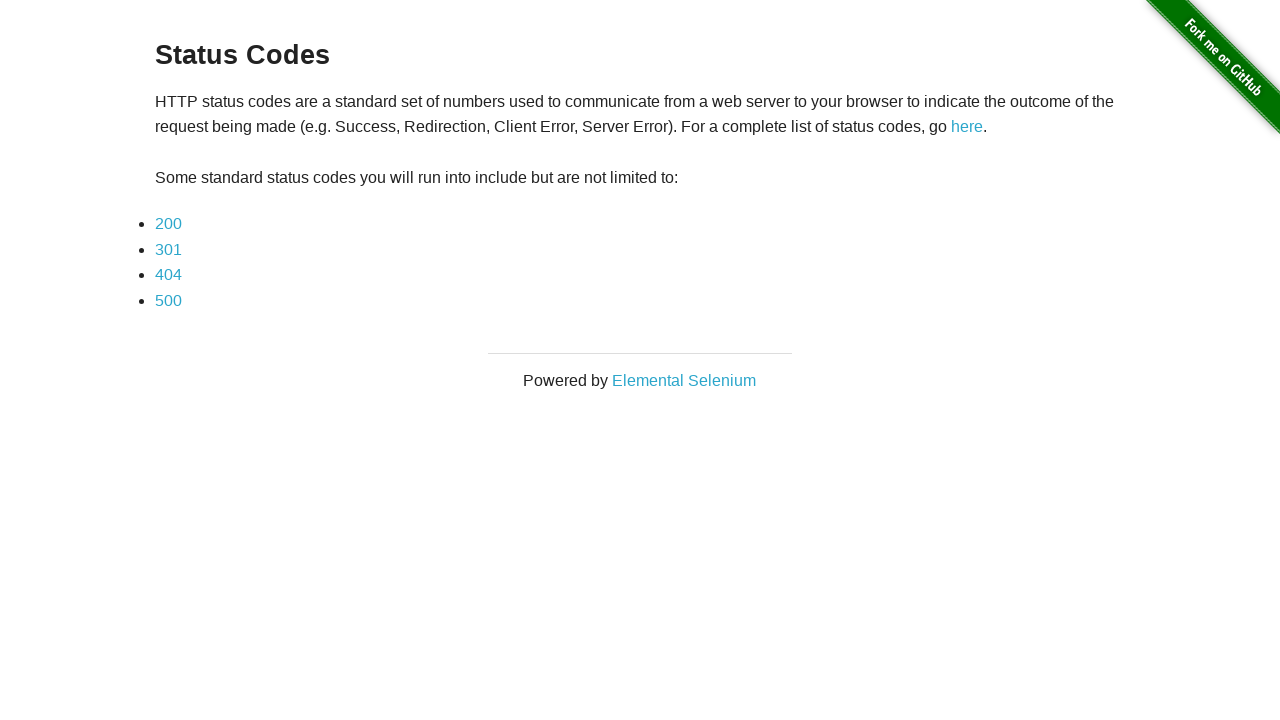

Successfully redirected to status codes page
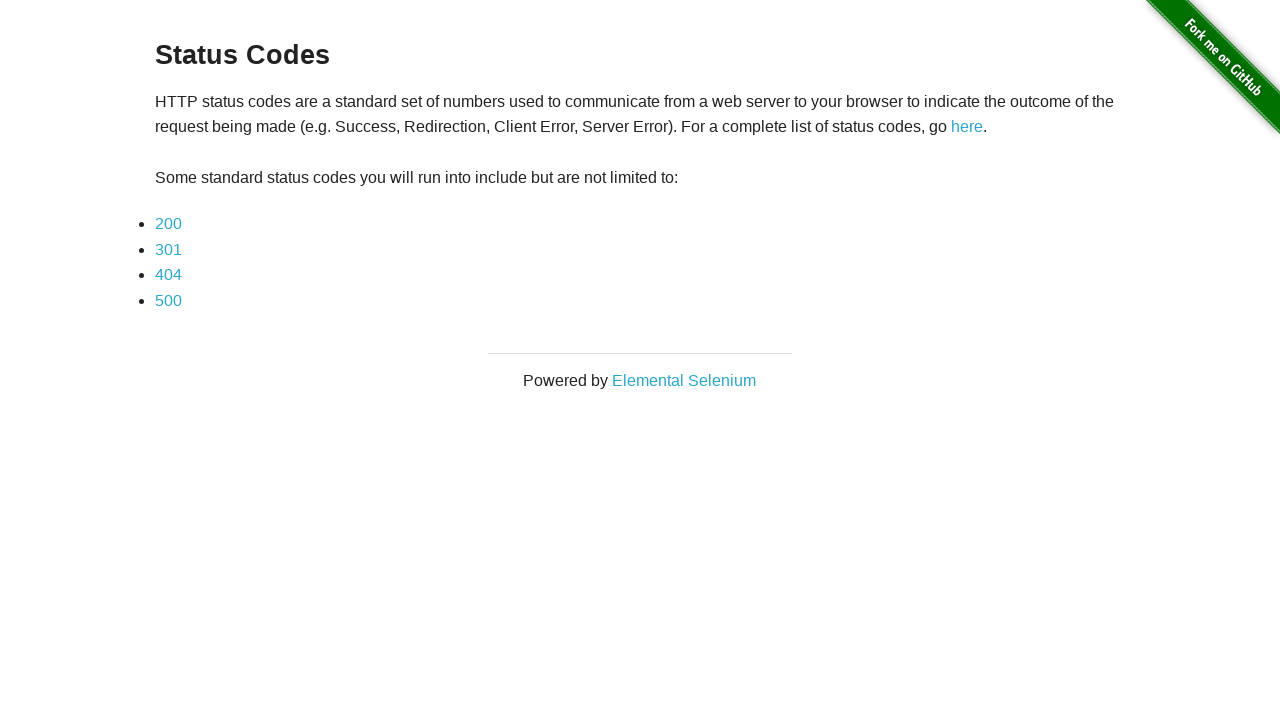

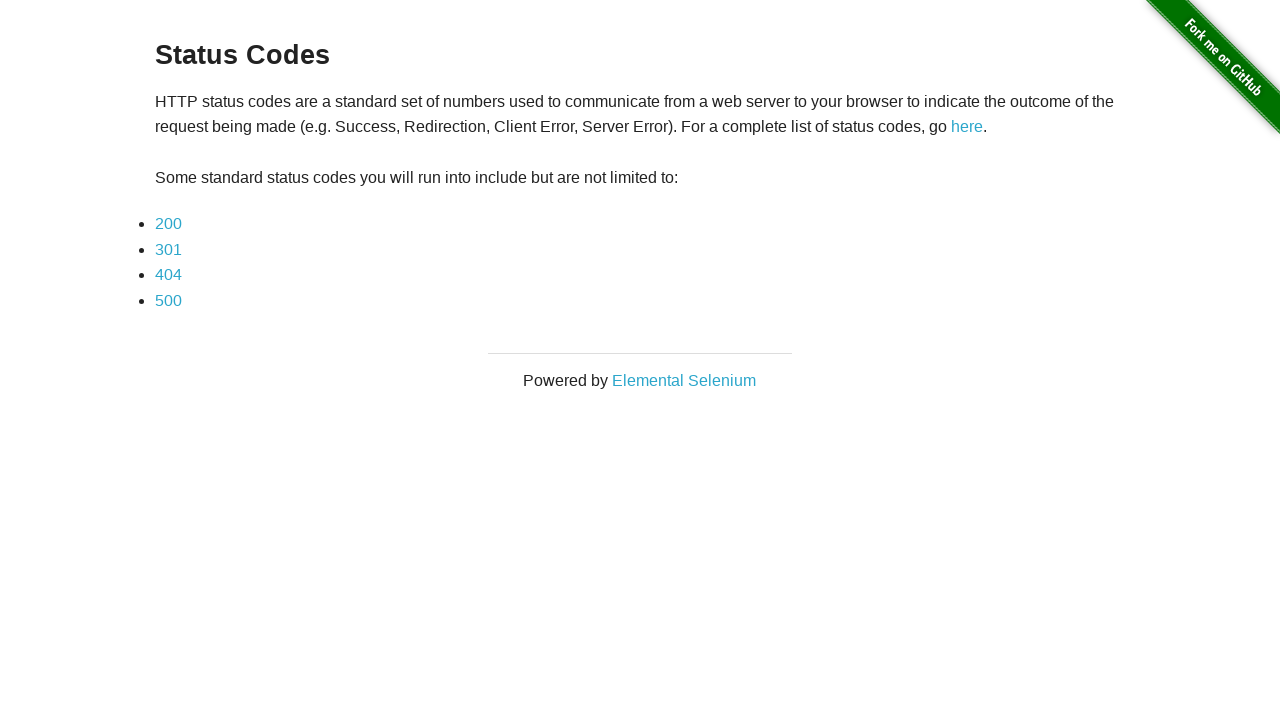